Tests radio button functionality by selecting the Chrome browser option on a form

Starting URL: https://www.leafground.com/radio.xhtml

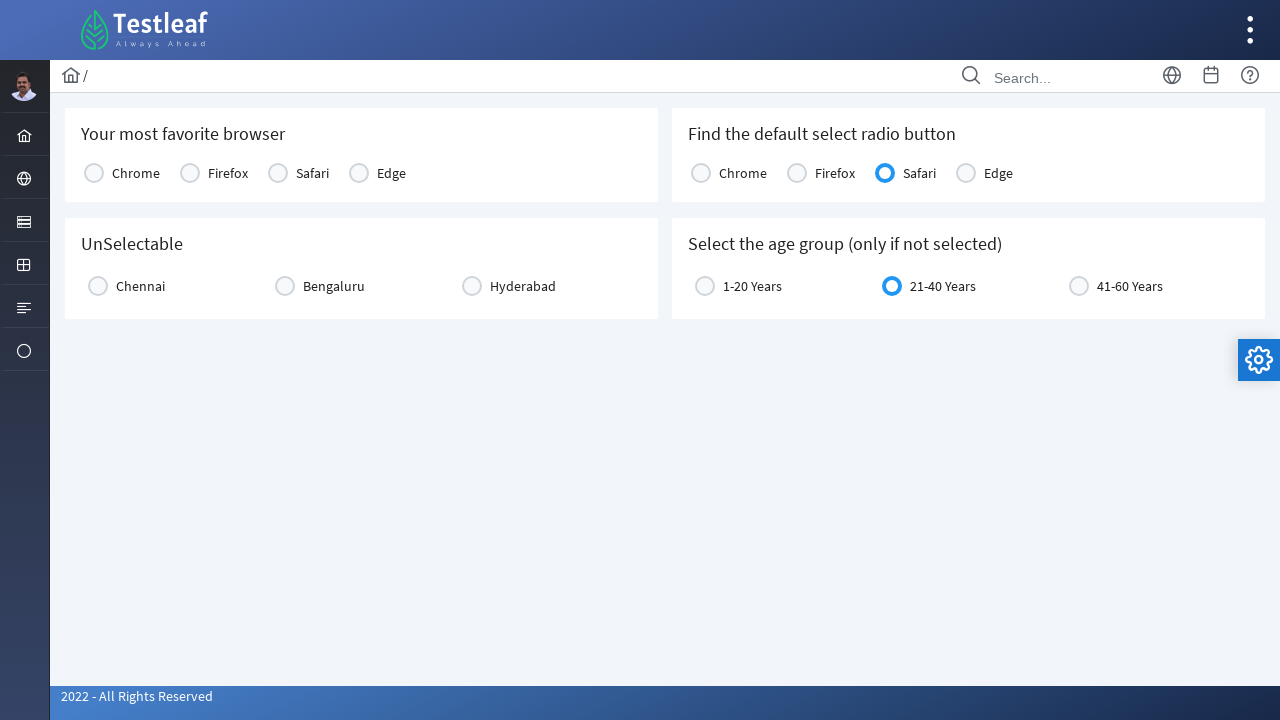

Clicked Chrome radio button option at (94, 173) on xpath=//*[@id="j_idt87:console1"]/tbody/tr/td[1]/div/div[2]/span
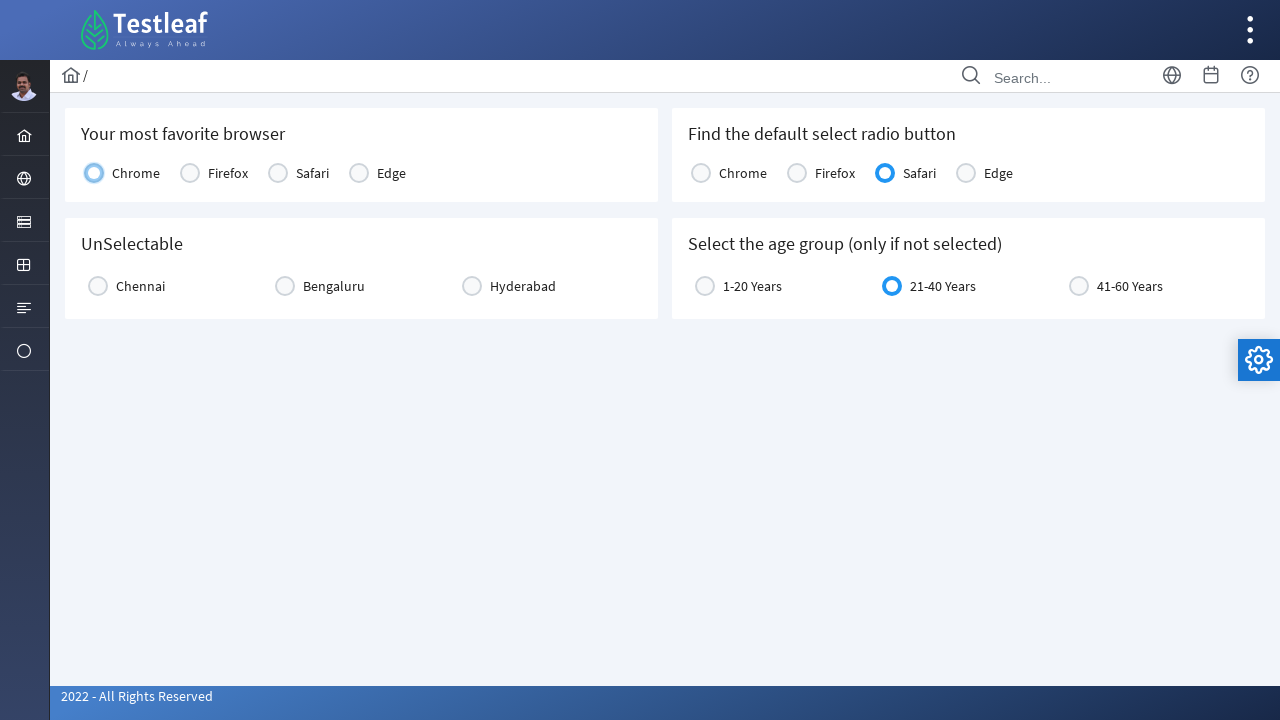

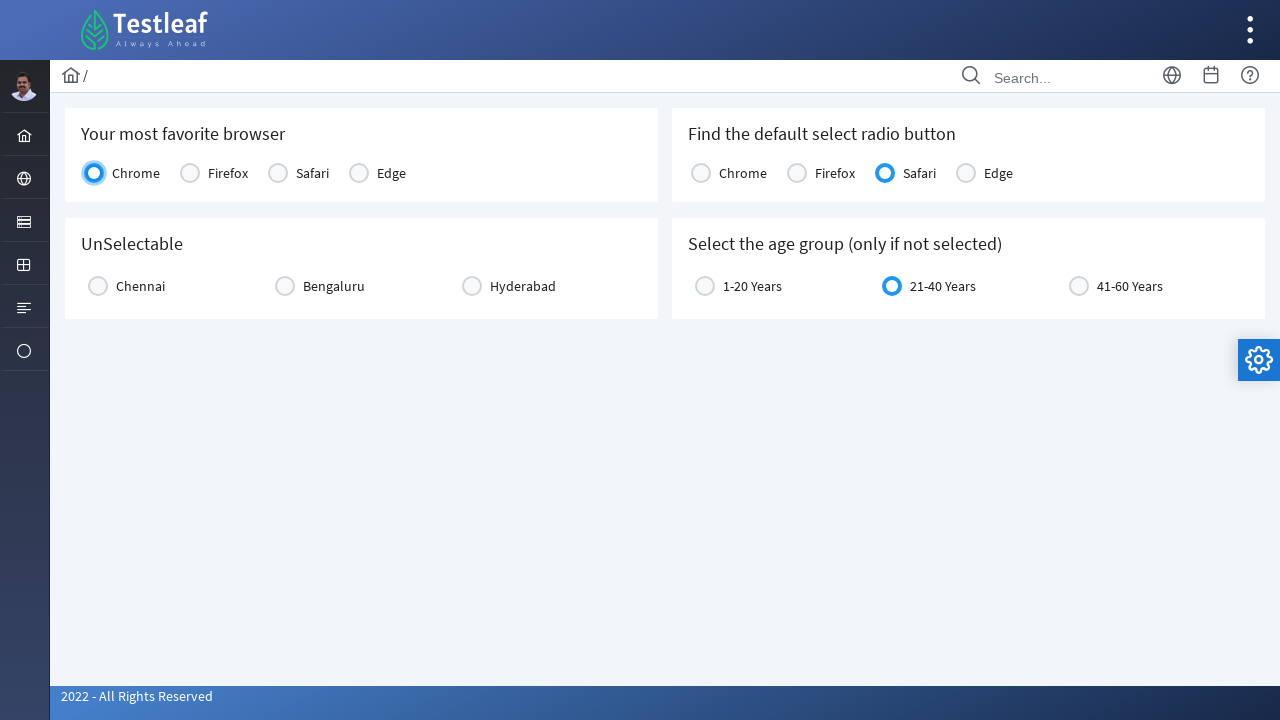